Tests that an invalid email format shows an error message during registration

Starting URL: https://www.sharelane.com/cgi-bin/register.py?page=1&zip_code=12345

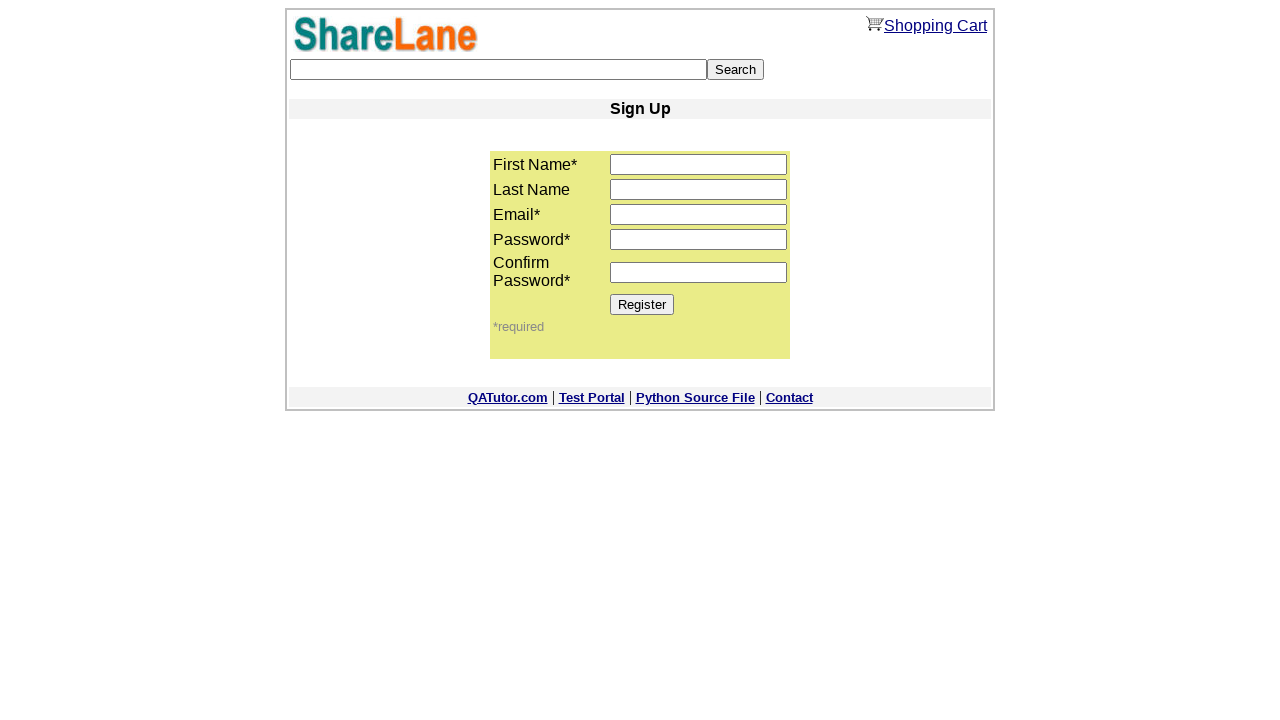

Filled first name field with 'Nick' on input[name='first_name']
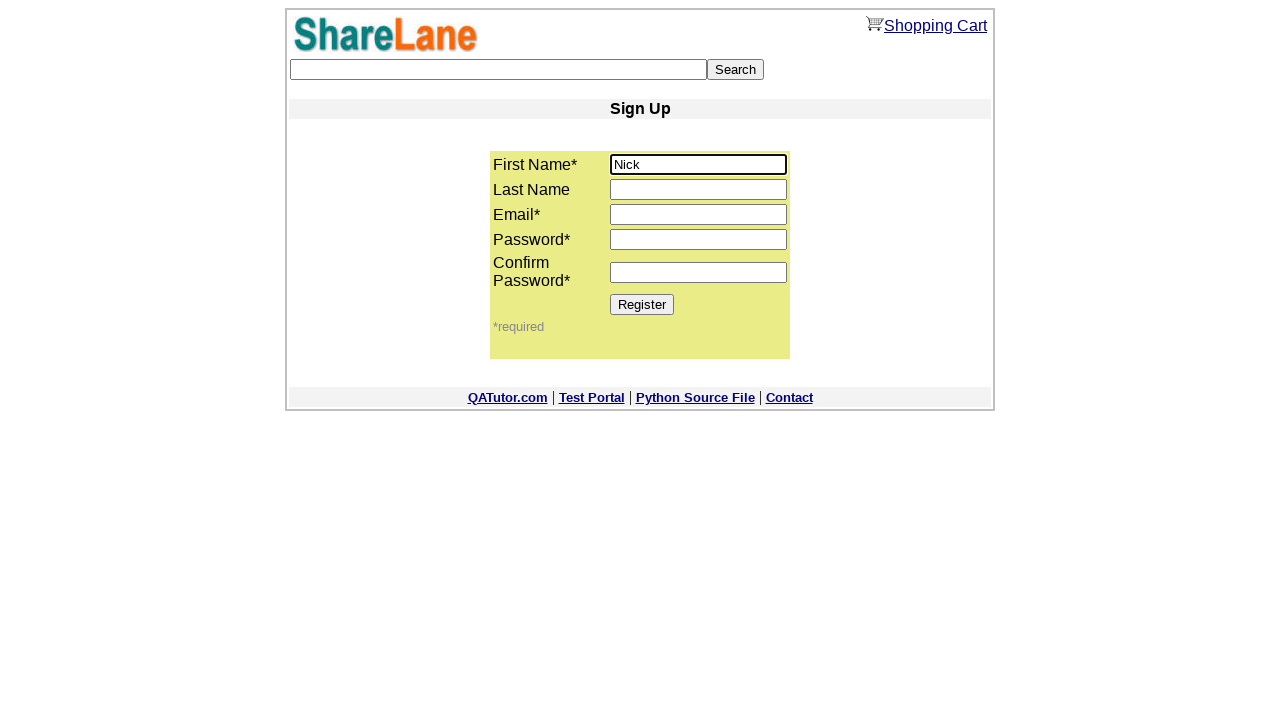

Filled email field with invalid format 'nick@google' (missing TLD) on input[name='email']
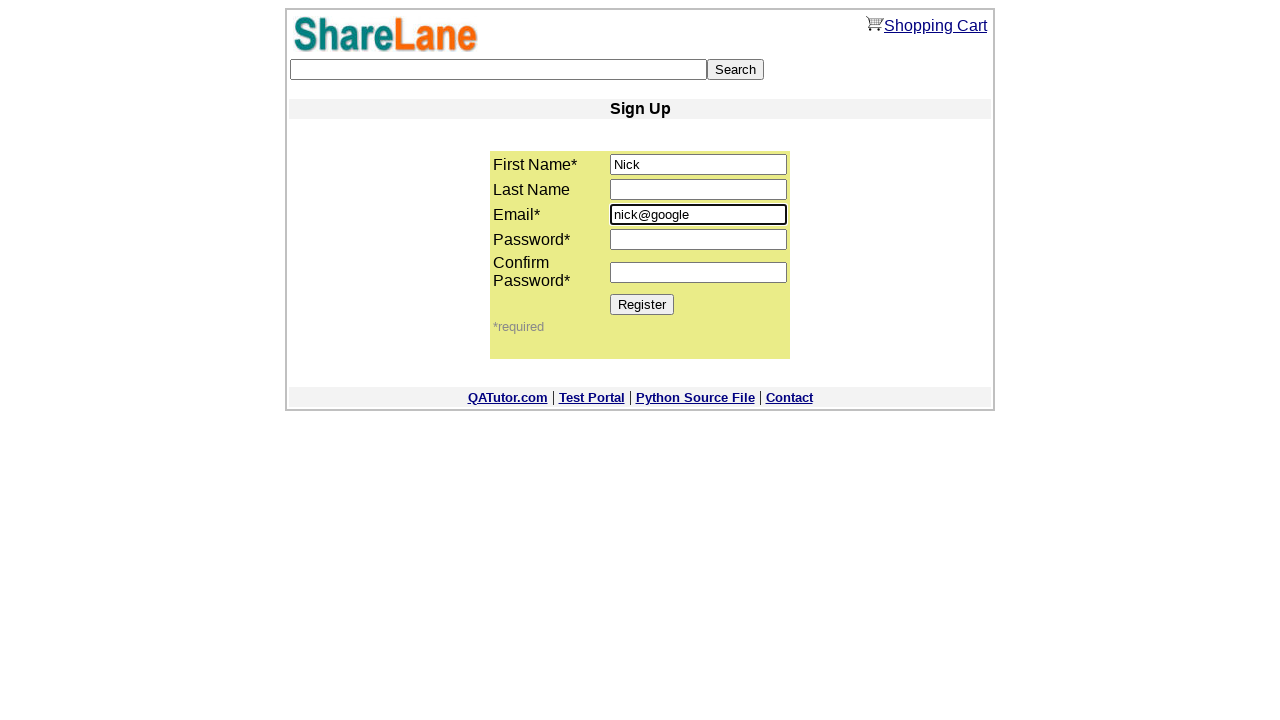

Filled password field with '1111' on input[name='password1']
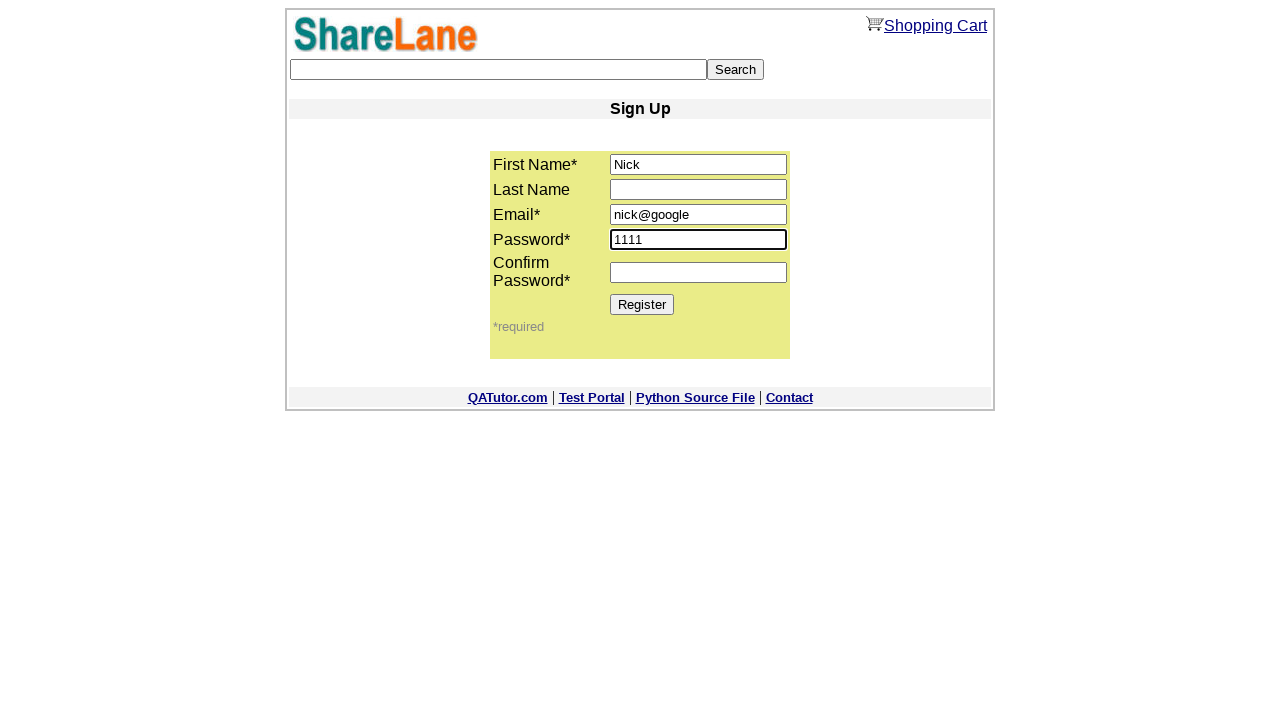

Filled confirm password field with '1111' on input[name='password2']
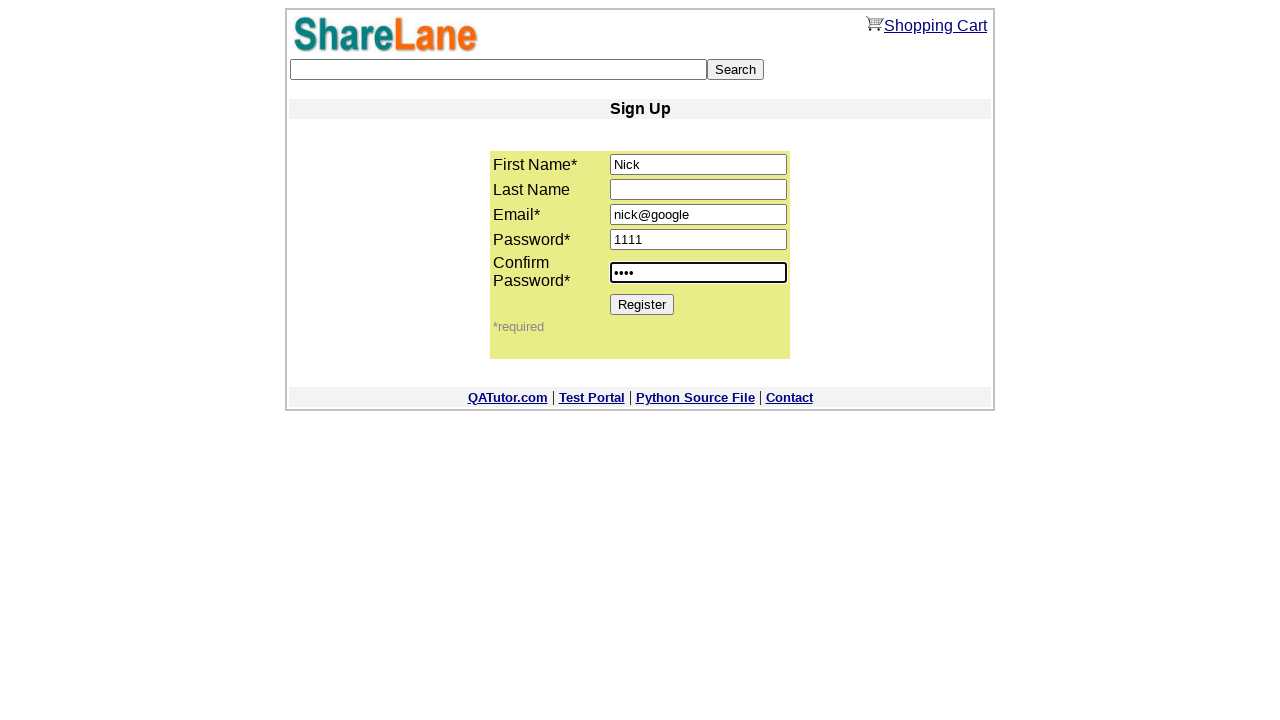

Clicked Register button to submit form with invalid email at (642, 304) on input[value='Register']
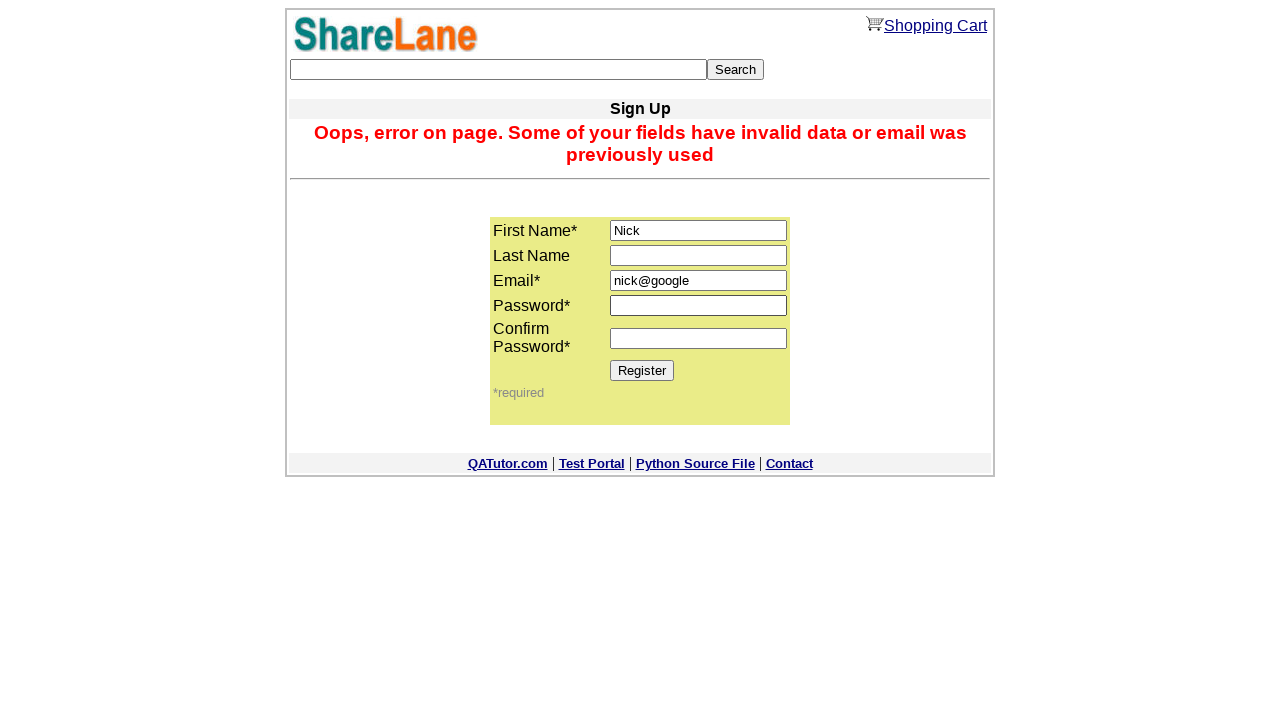

Error message displayed for invalid email format
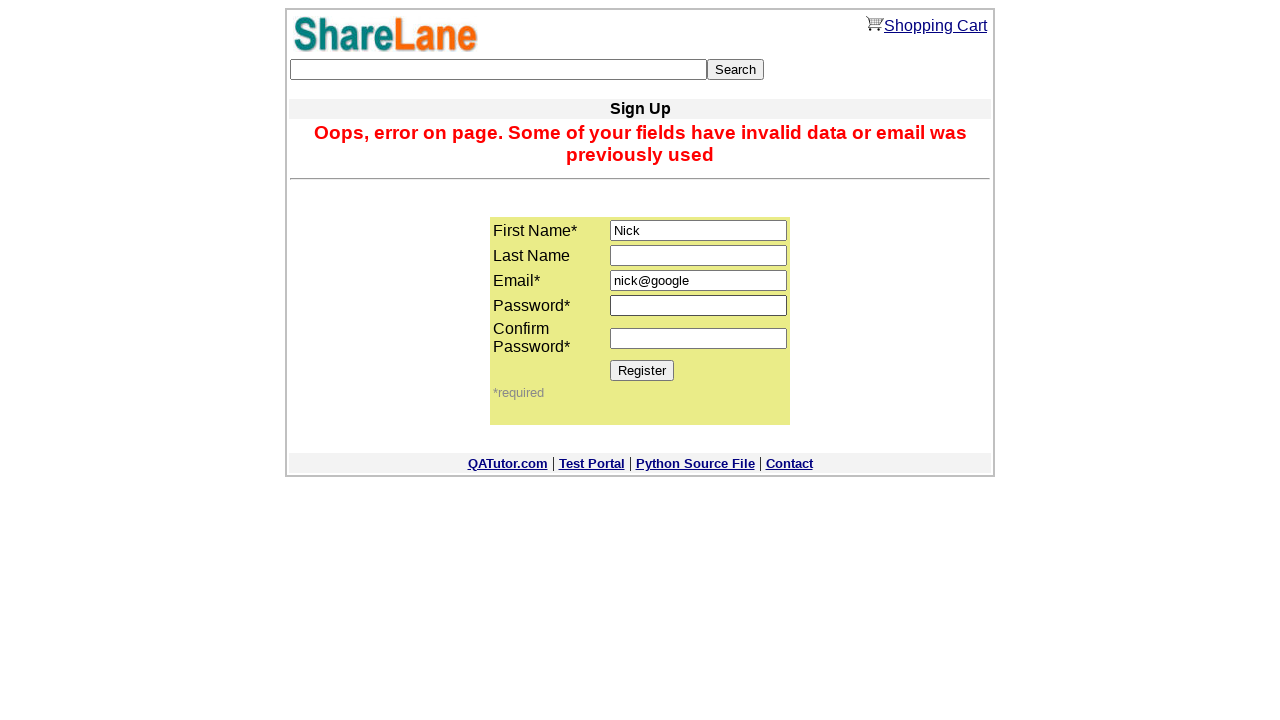

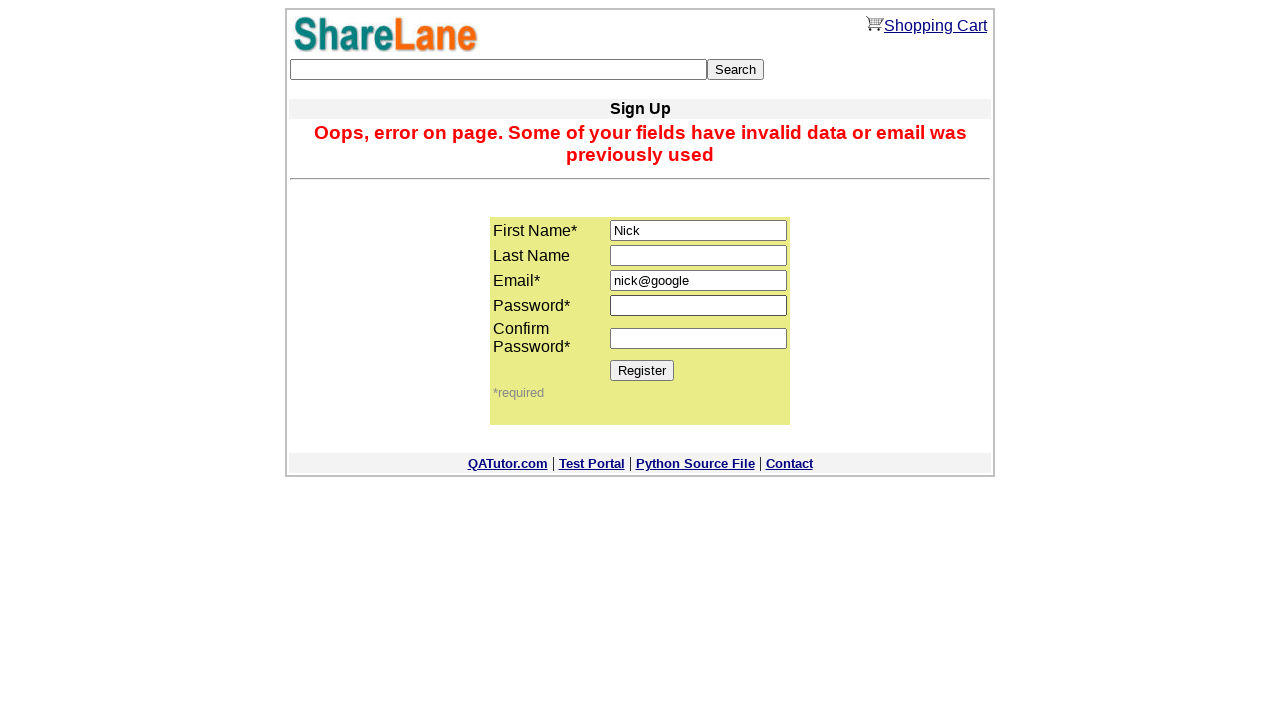